Tests opening a new window by clicking a button and verifying the new window title

Starting URL: https://www.letskodeit.com/practice

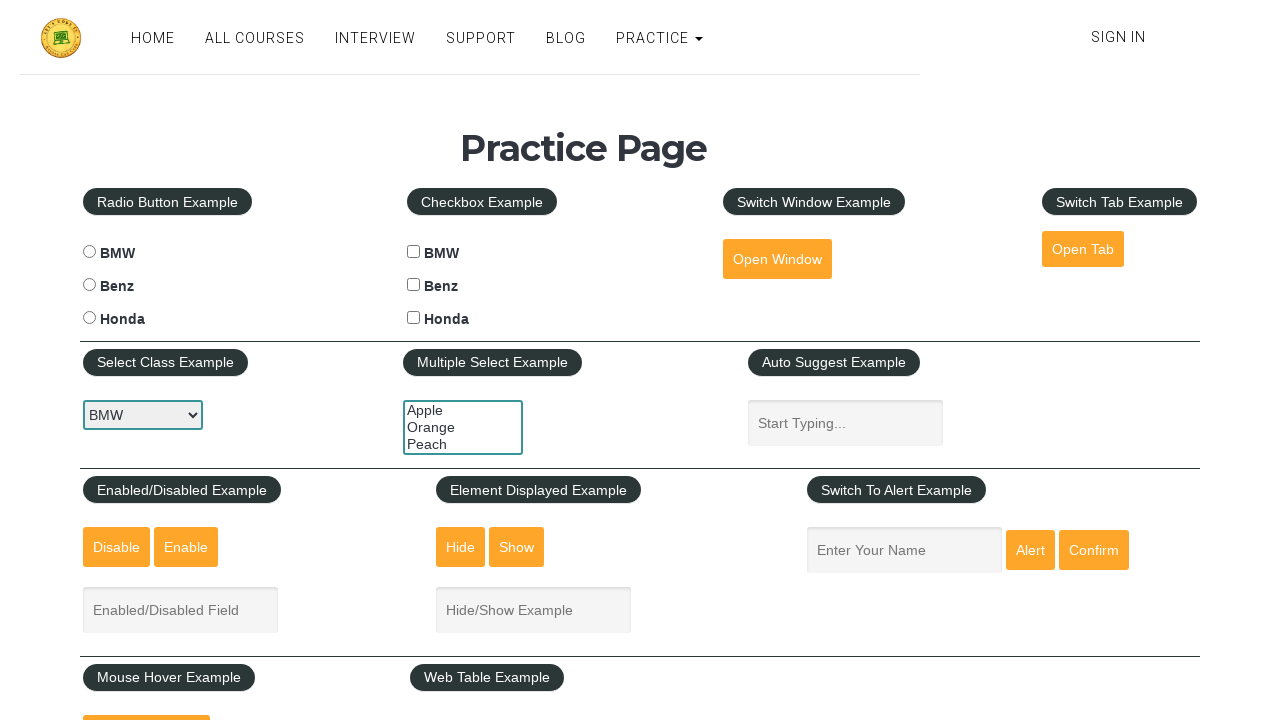

Clicked 'Open Window' button to open new window at (777, 259) on button:has-text('Open Window')
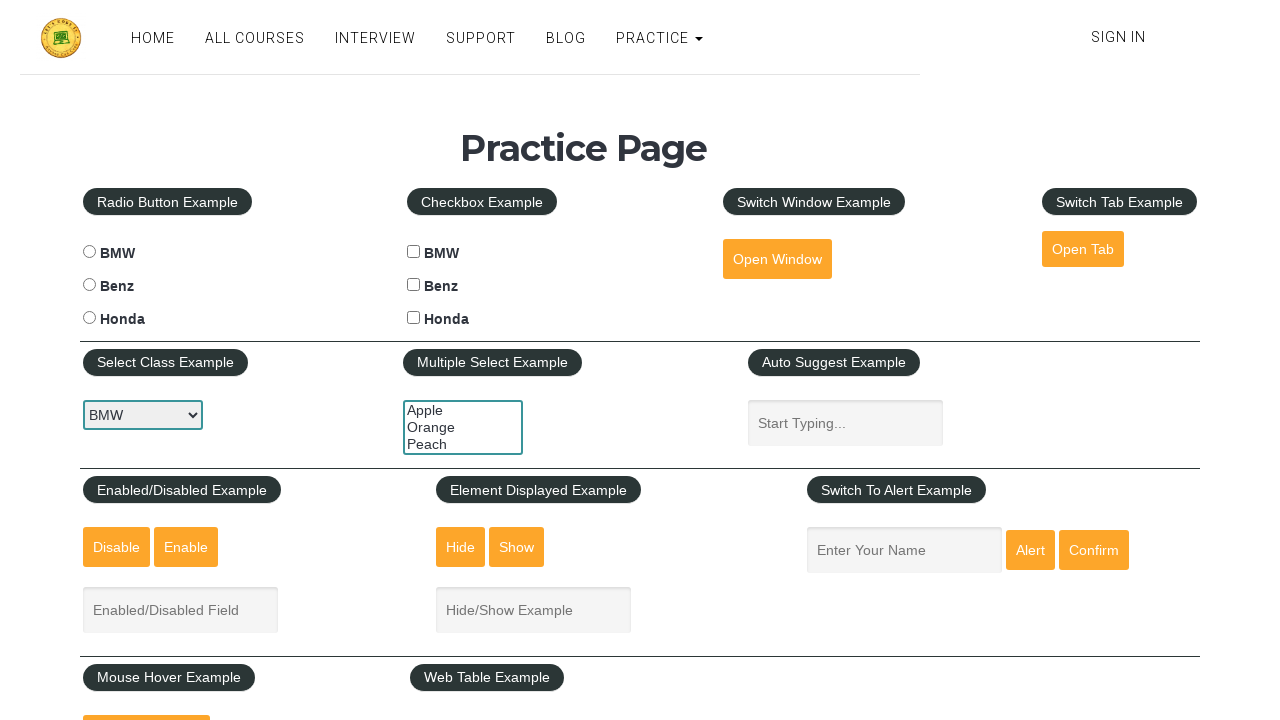

New window opened and captured
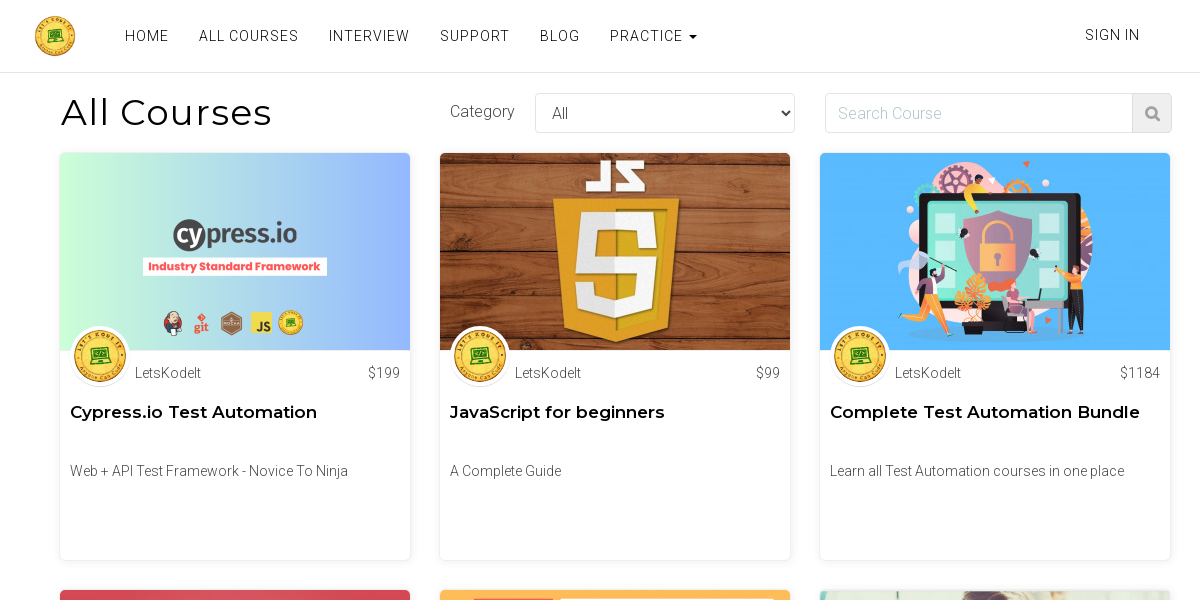

New window fully loaded
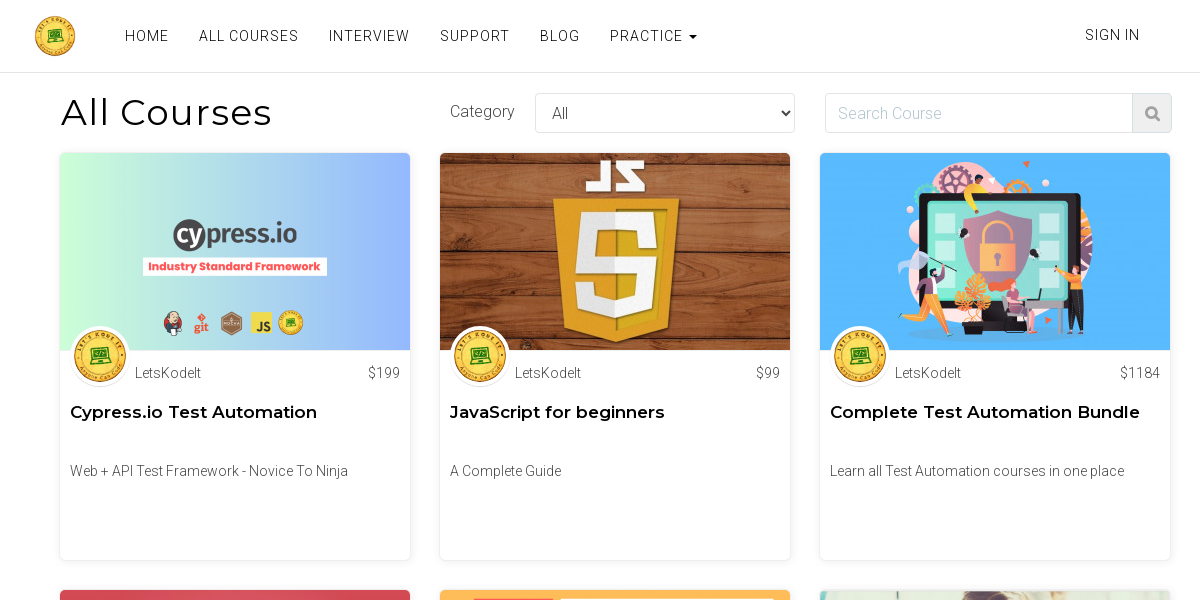

Verified new window title is 'All Courses'
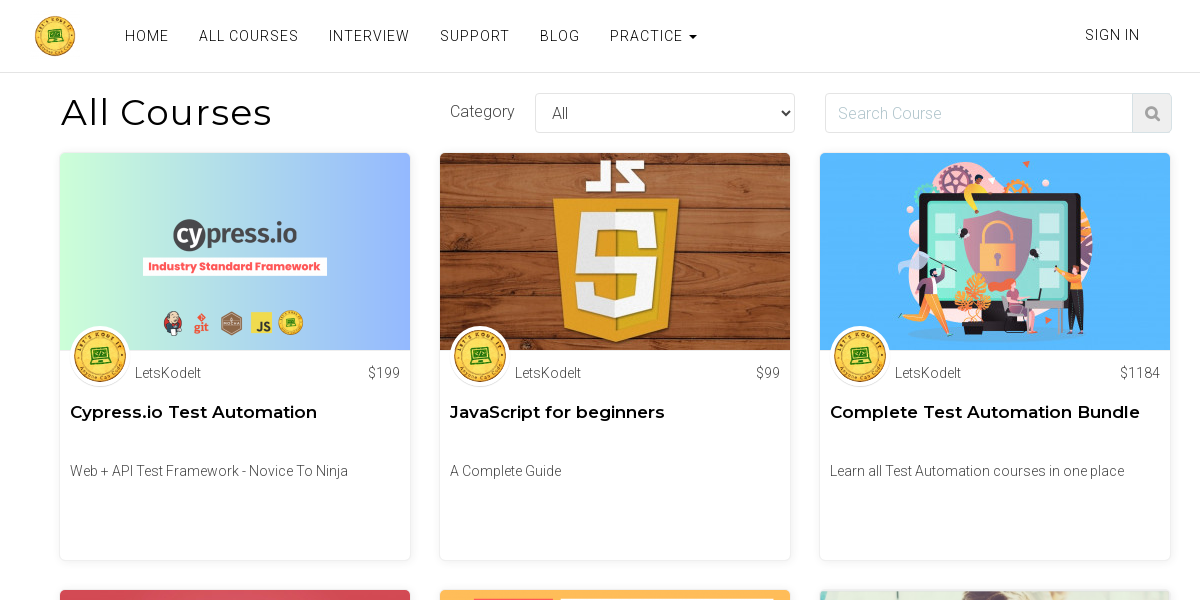

Closed the new window
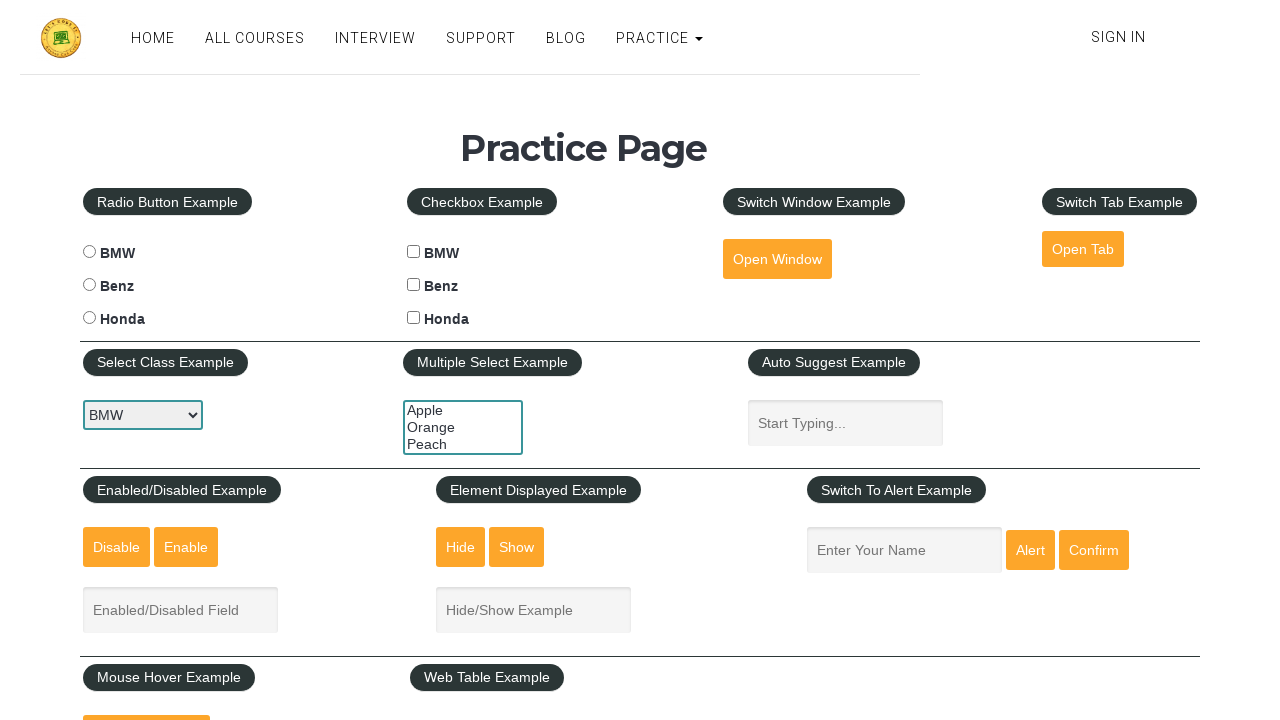

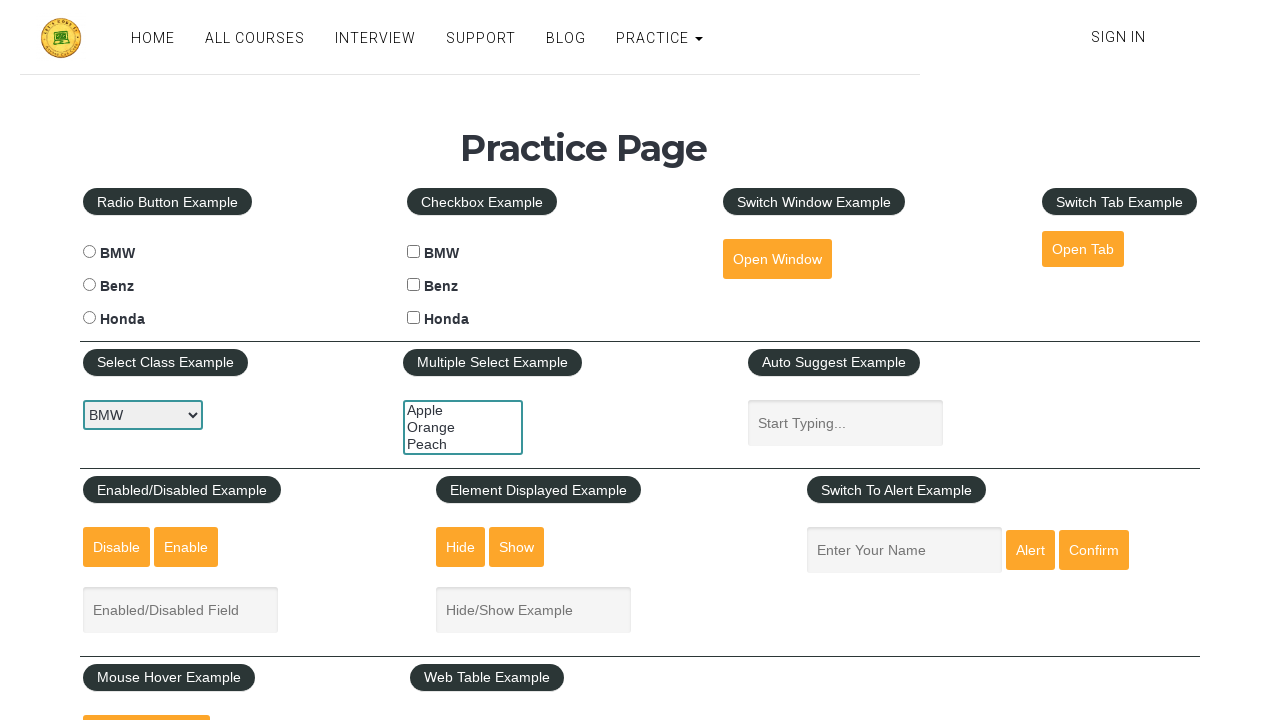